Tests various checkbox interactions on a practice page including clicking checkboxes, toggle switches, and using a multi-select dropdown with search functionality

Starting URL: https://www.leafground.com/checkbox.xhtml

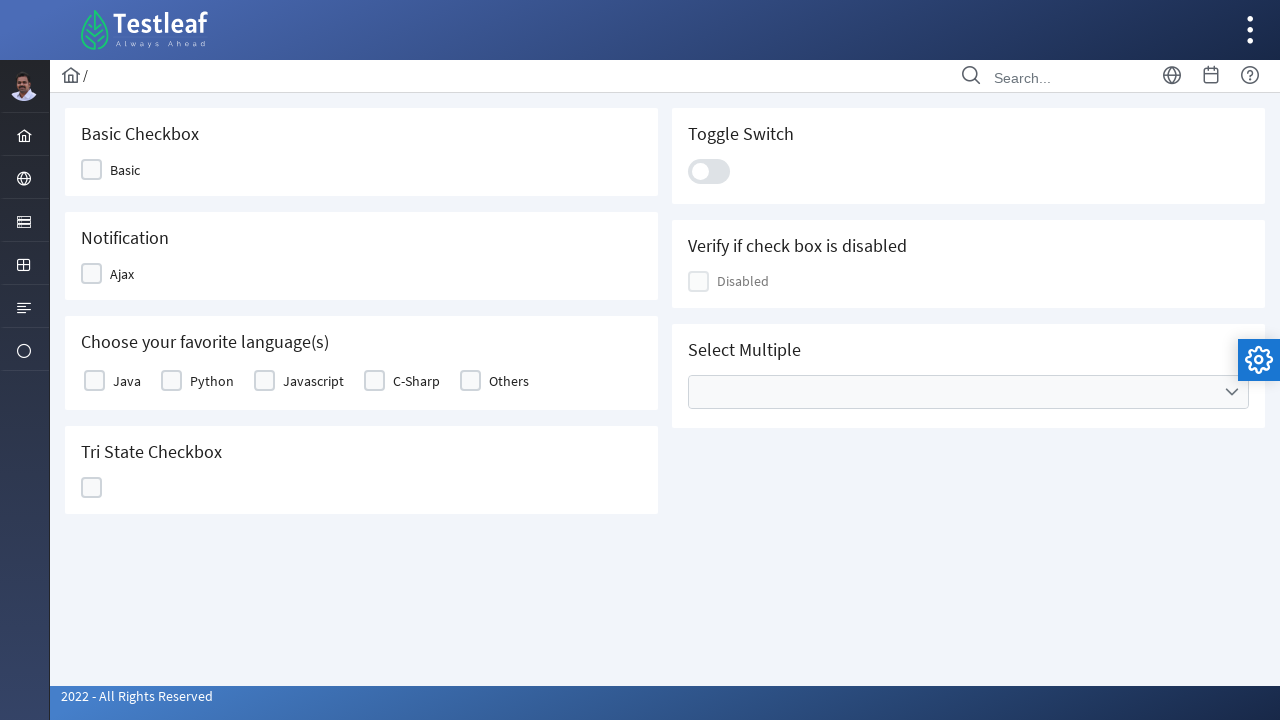

Clicked first checkbox in first grid section at (92, 170) on (//div[@class='grid formgrid'])//div[2]
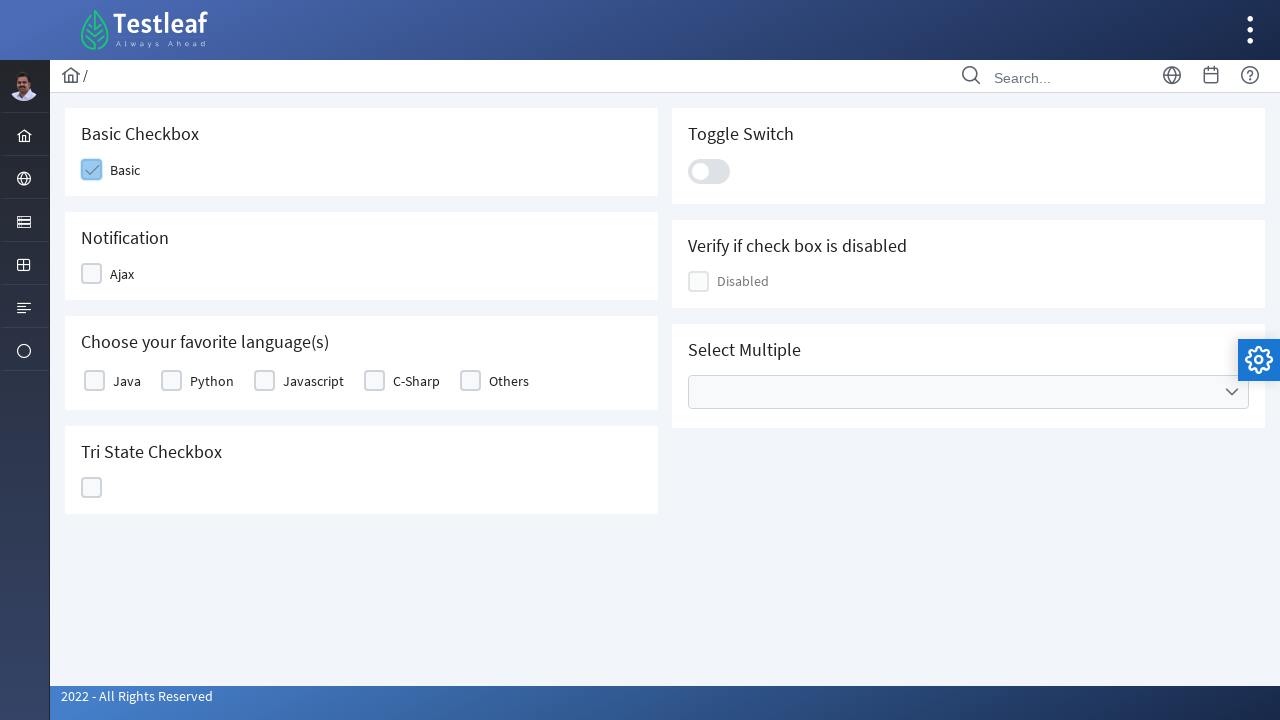

Clicked first checkbox in second grid section at (92, 274) on (//div[@class='grid formgrid'])[2]//div[2]
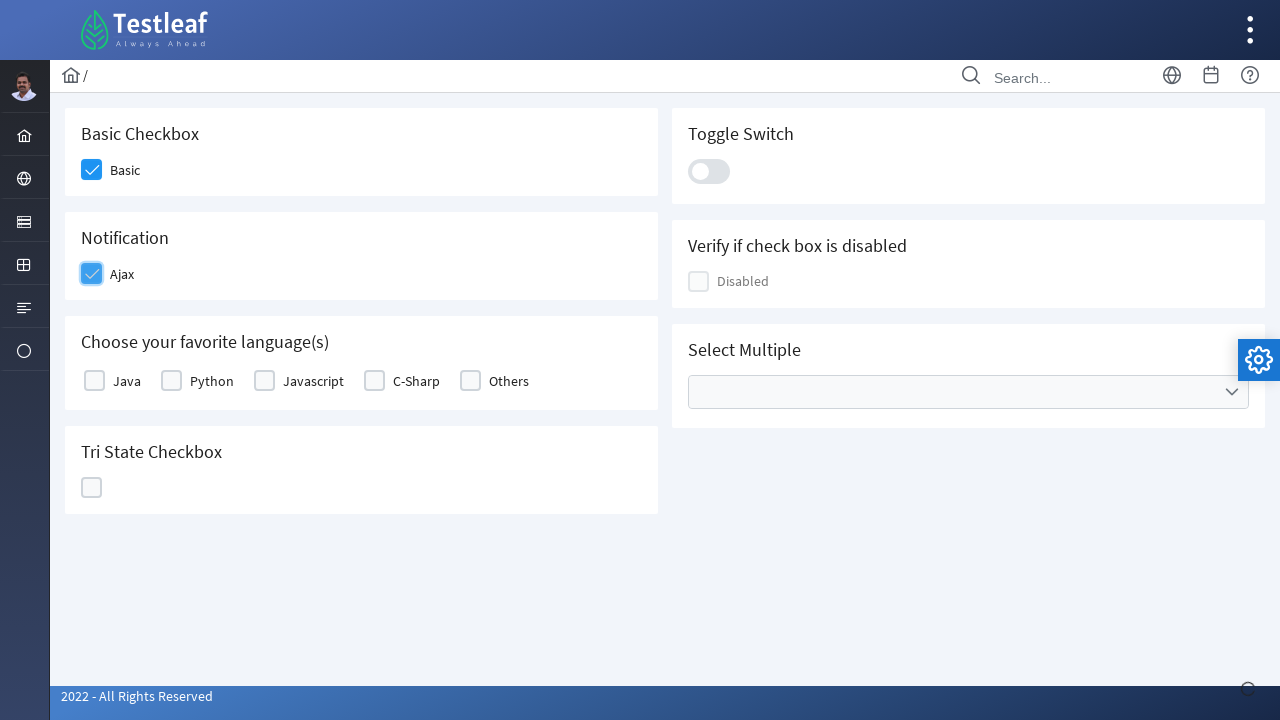

Clicked first checkbox in third grid section at (94, 381) on (//div[@class='grid formgrid'])[3]//div[2]
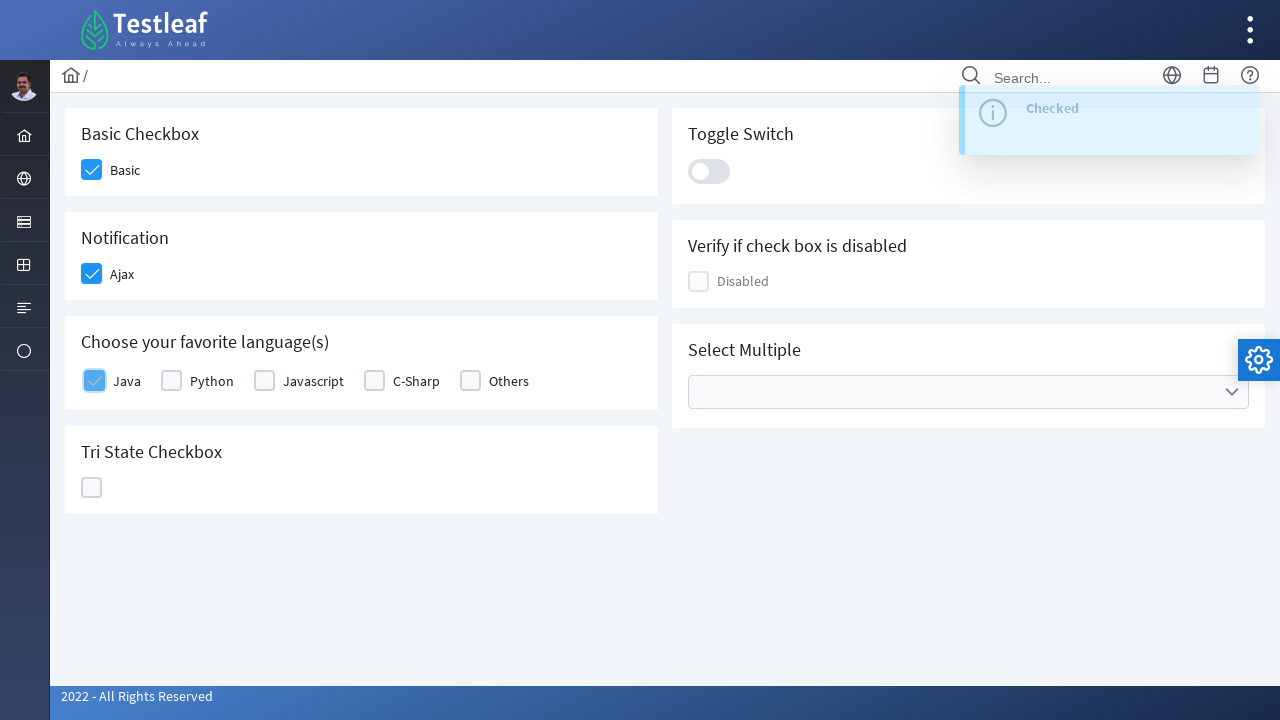

Clicked first checkbox in fourth grid section at (92, 488) on (//div[@class='grid formgrid'])[4]//div[2]
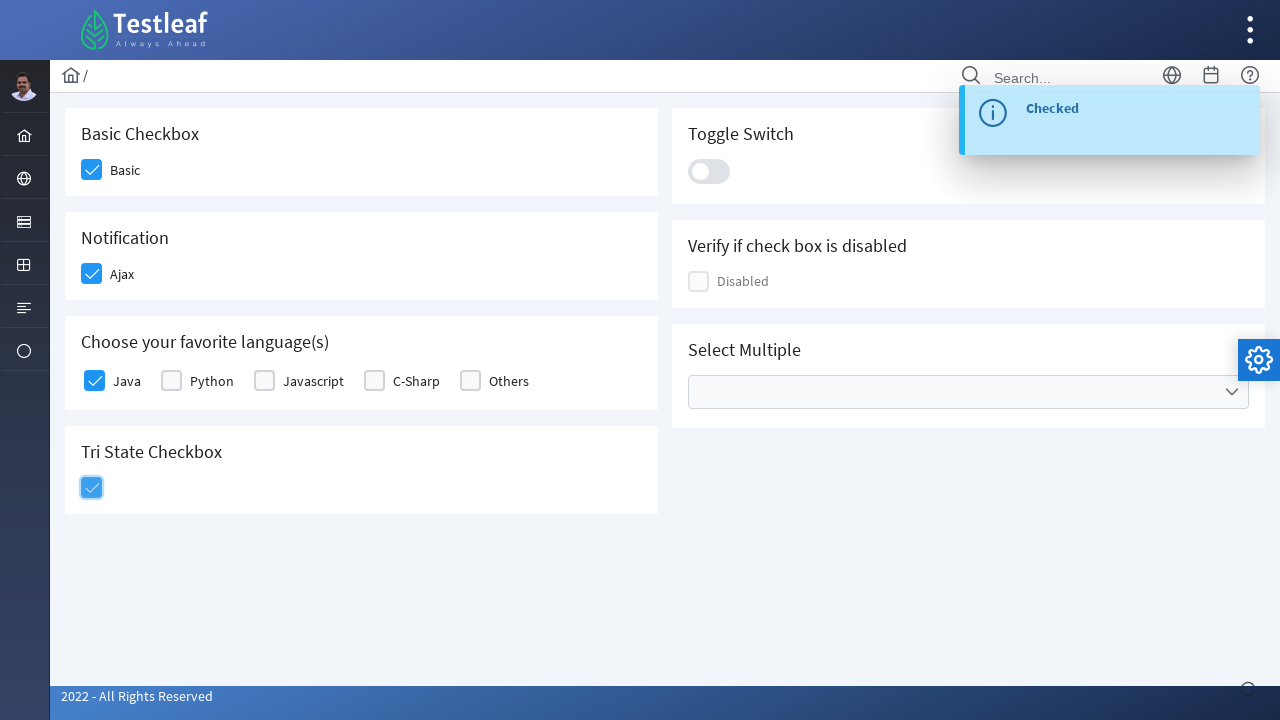

Clicked toggle switch at (709, 171) on xpath=//div[@class='ui-toggleswitch-slider']
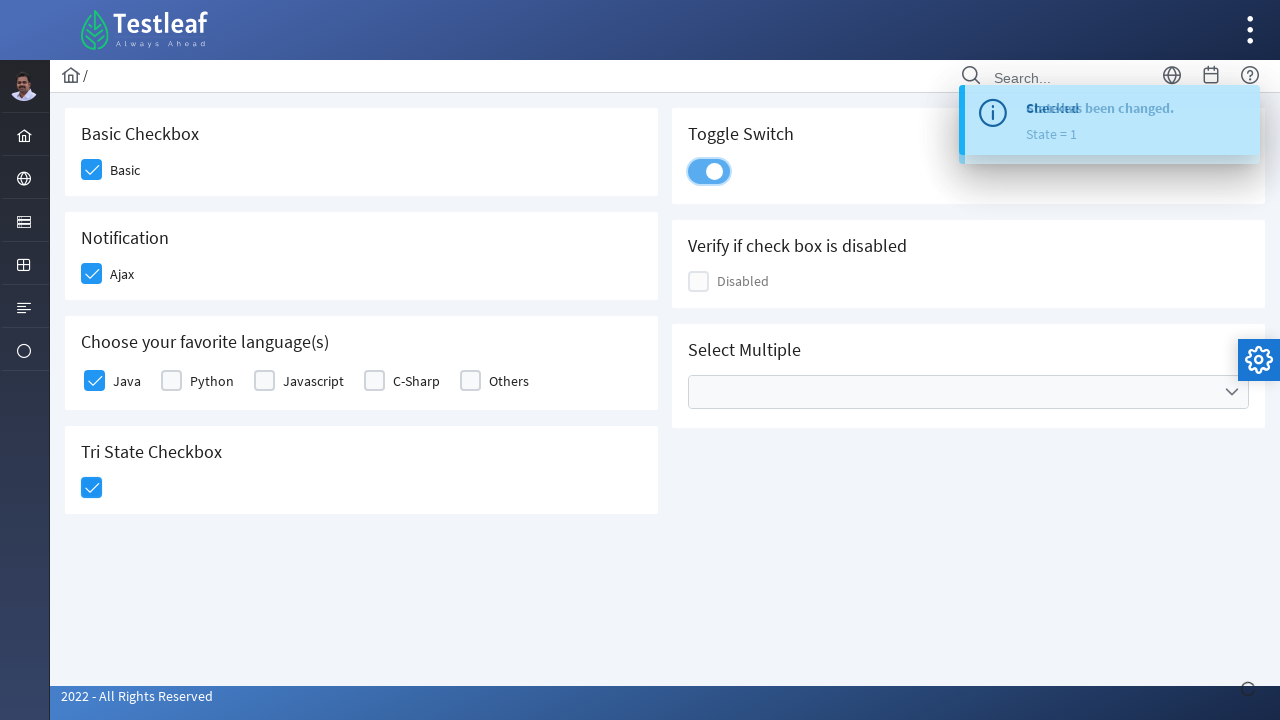

Opened the Cities multi-select dropdown at (968, 392) on xpath=//ul[@data-label='Cities']
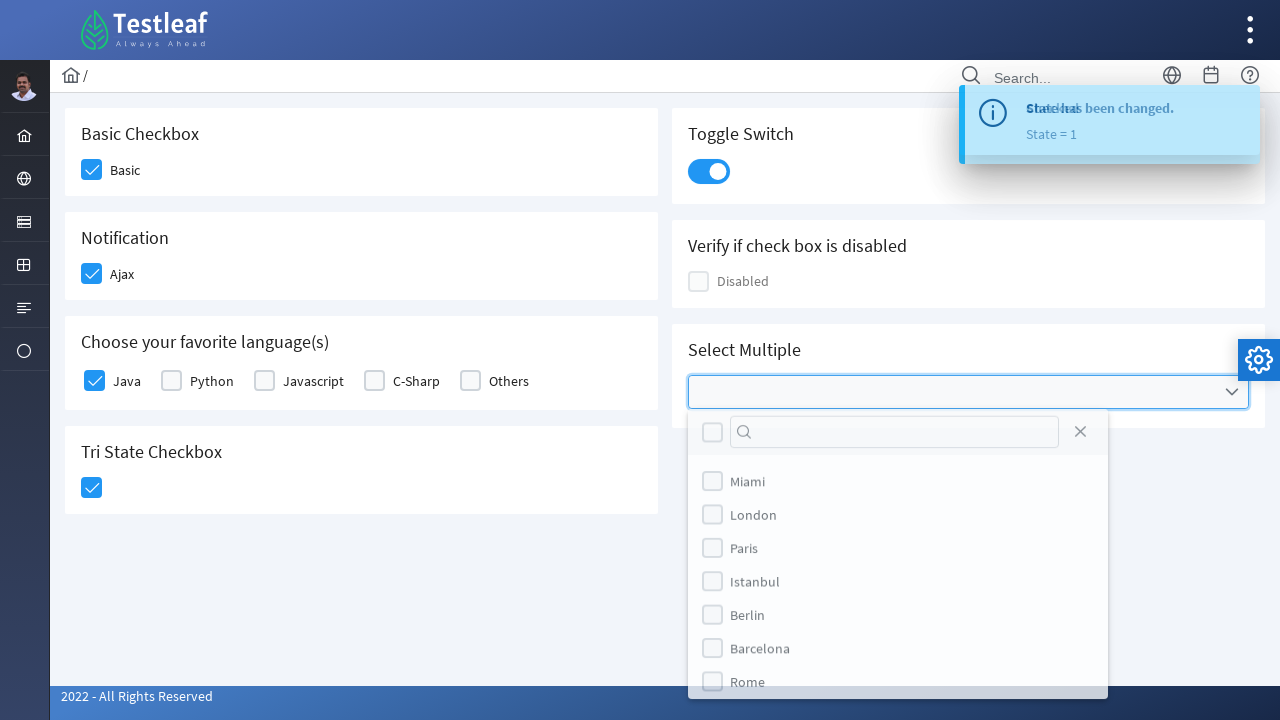

Typed 'paris' in the search field on (//input[@type='text'])[3]
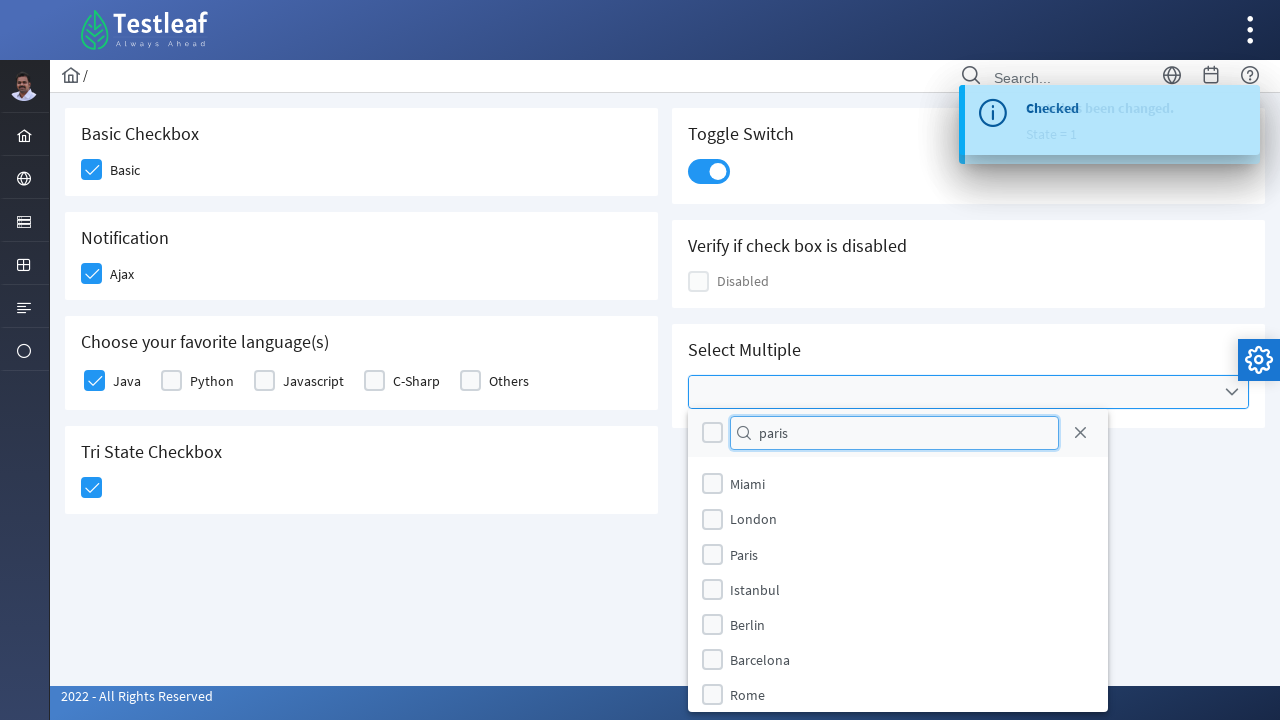

Selected Paris from the dropdown at (744, 554) on (//label[text()='Paris'])[2]
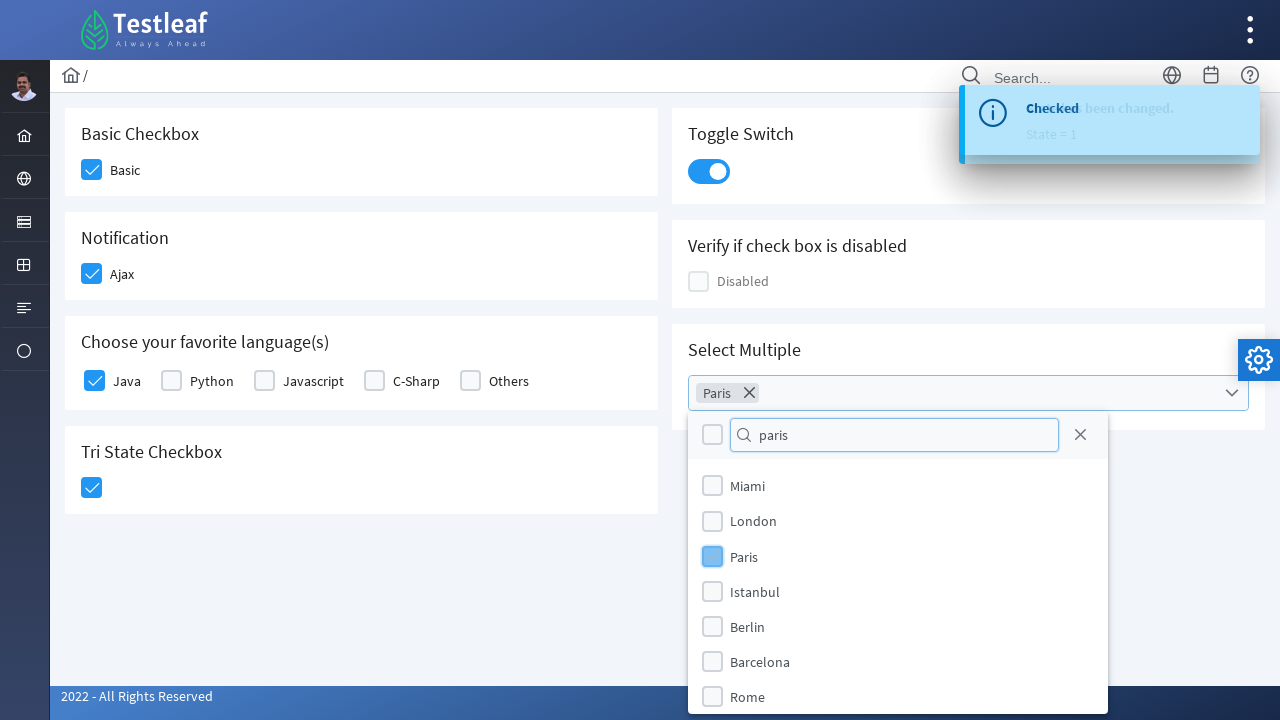

Closed the multi-select dropdown at (1080, 435) on xpath=//a[@class='ui-selectcheckboxmenu-close ui-corner-all']
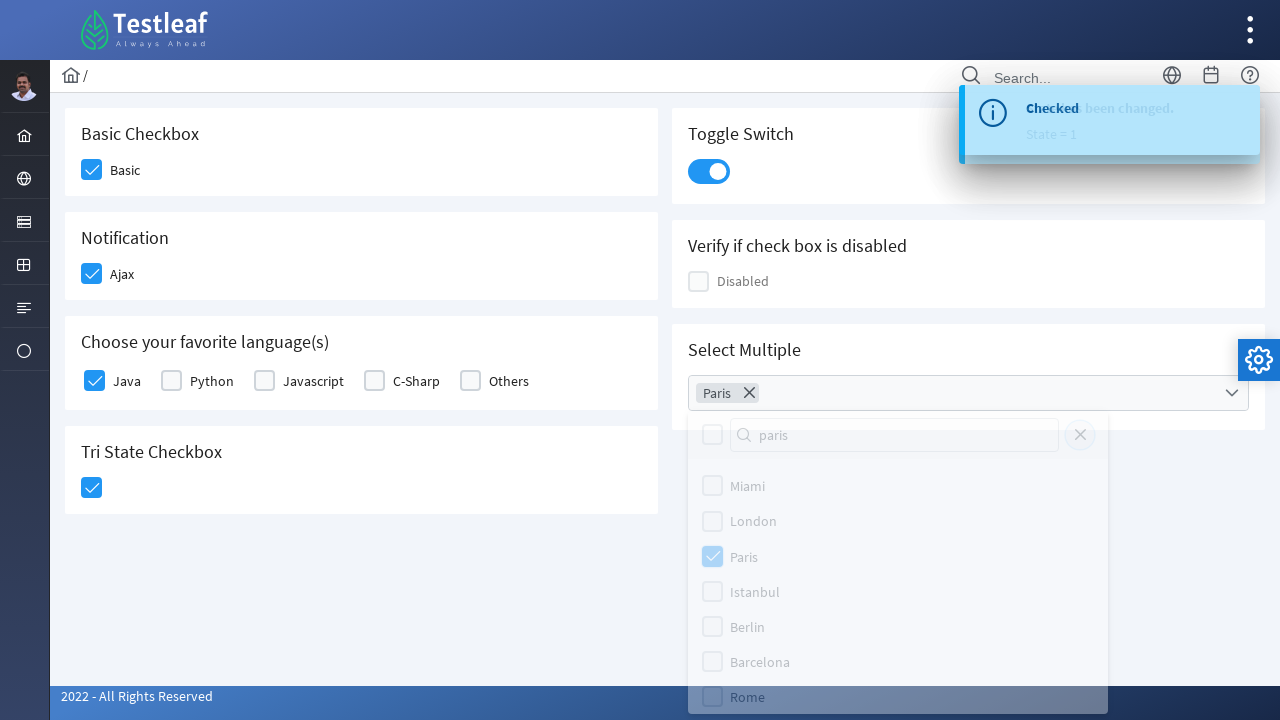

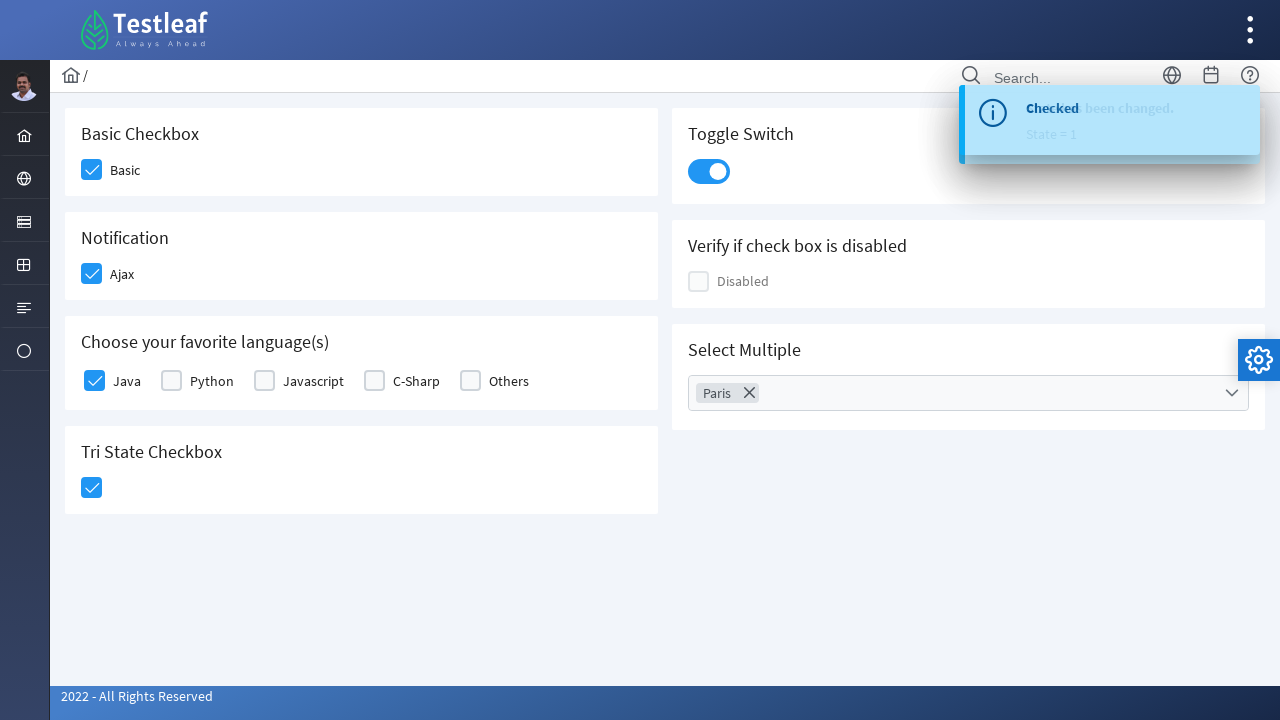